Navigates to AJIO e-commerce site and hovers over each main navigation menu item to trigger dropdown menus

Starting URL: https://www.ajio.com/

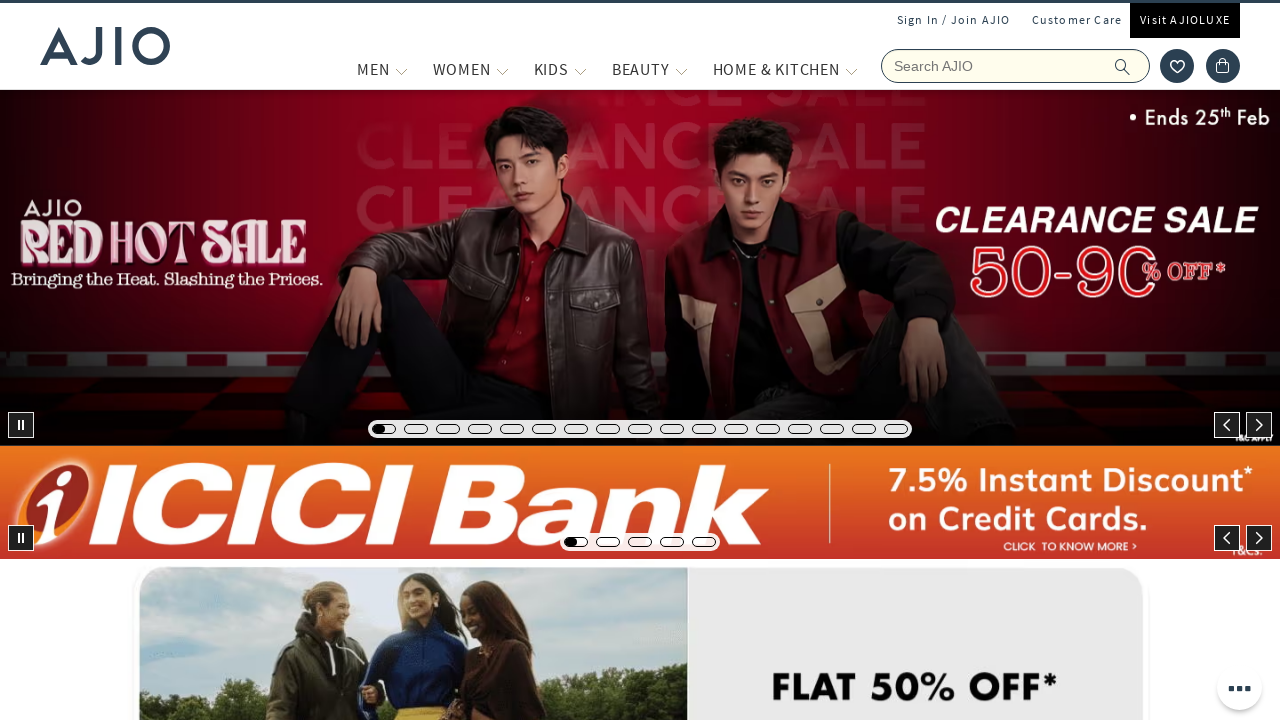

Located all main navigation menu items
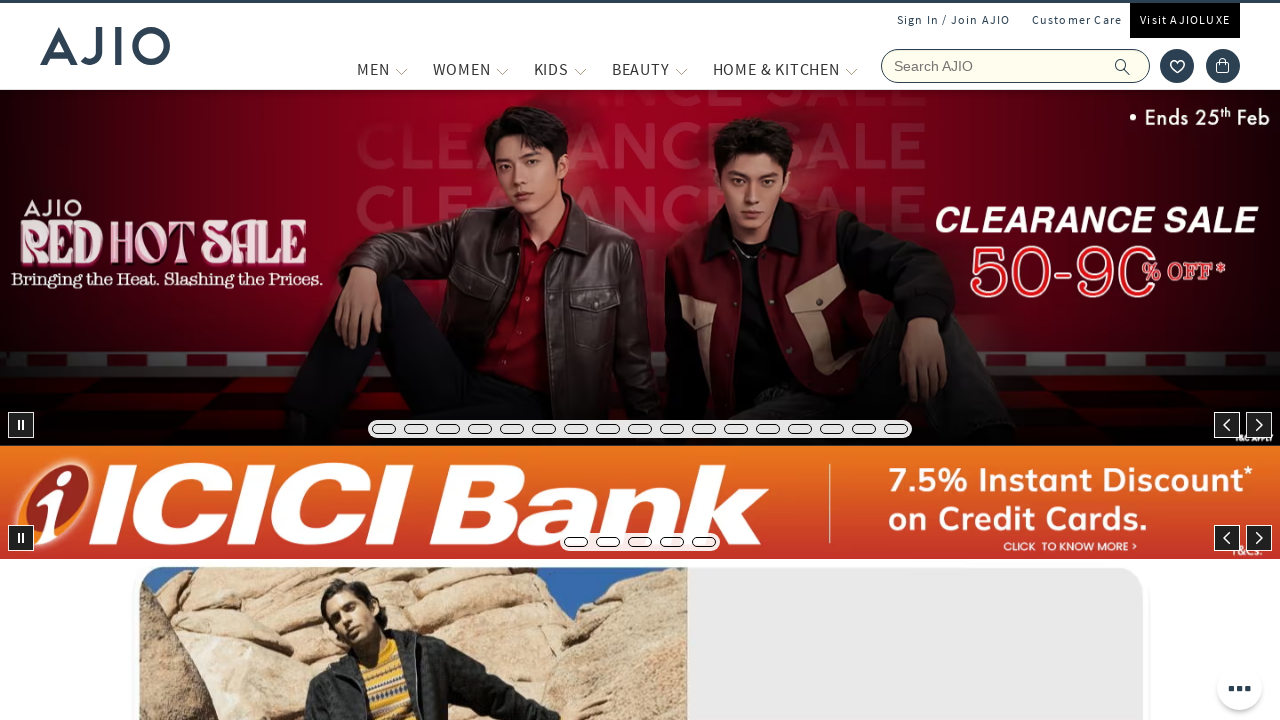

Hovered over a main navigation menu item to trigger dropdown at (385, 79) on xpath=//ul[@class='level-first false']/li >> nth=0
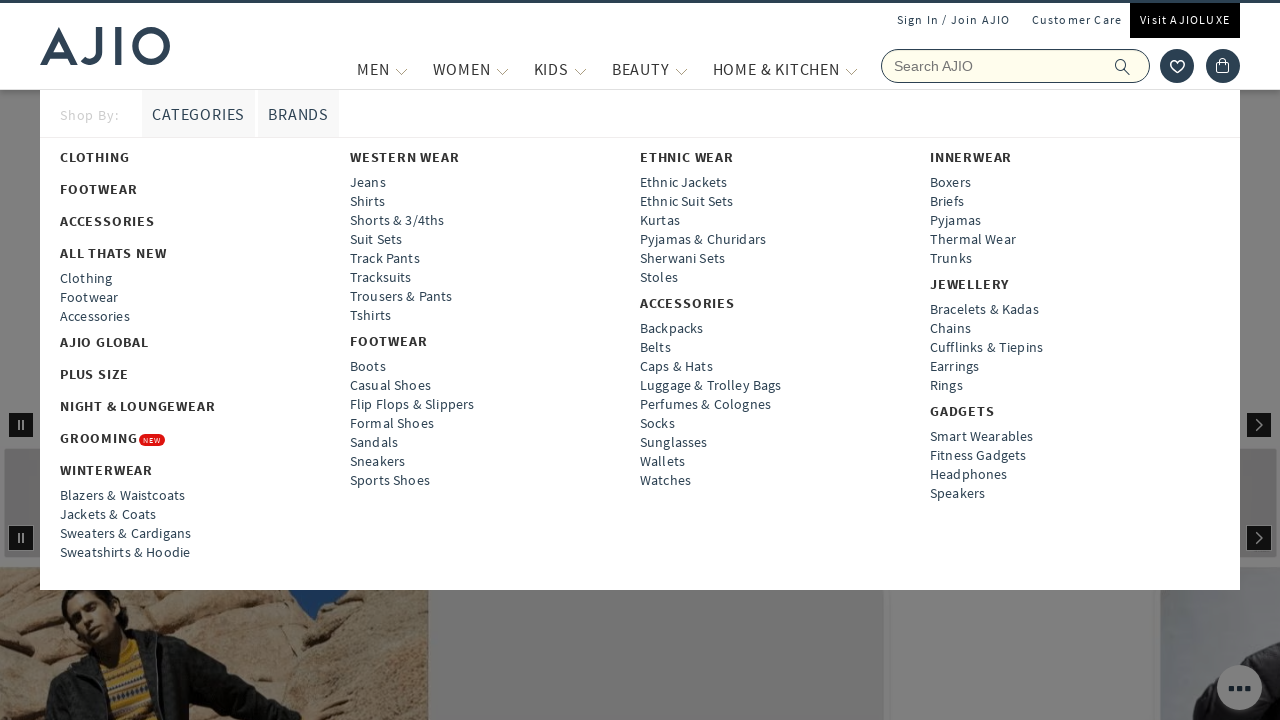

Waited 2 seconds for dropdown menu to display
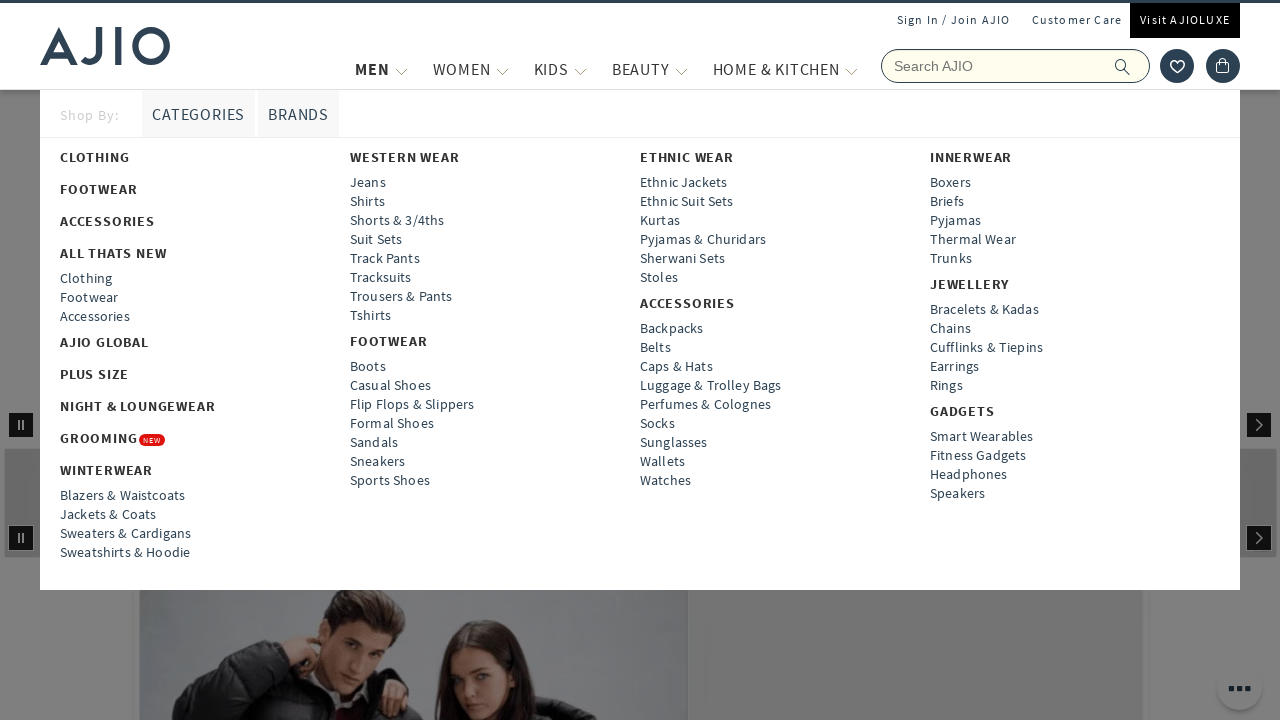

Hovered over a main navigation menu item to trigger dropdown at (473, 79) on xpath=//ul[@class='level-first false']/li >> nth=1
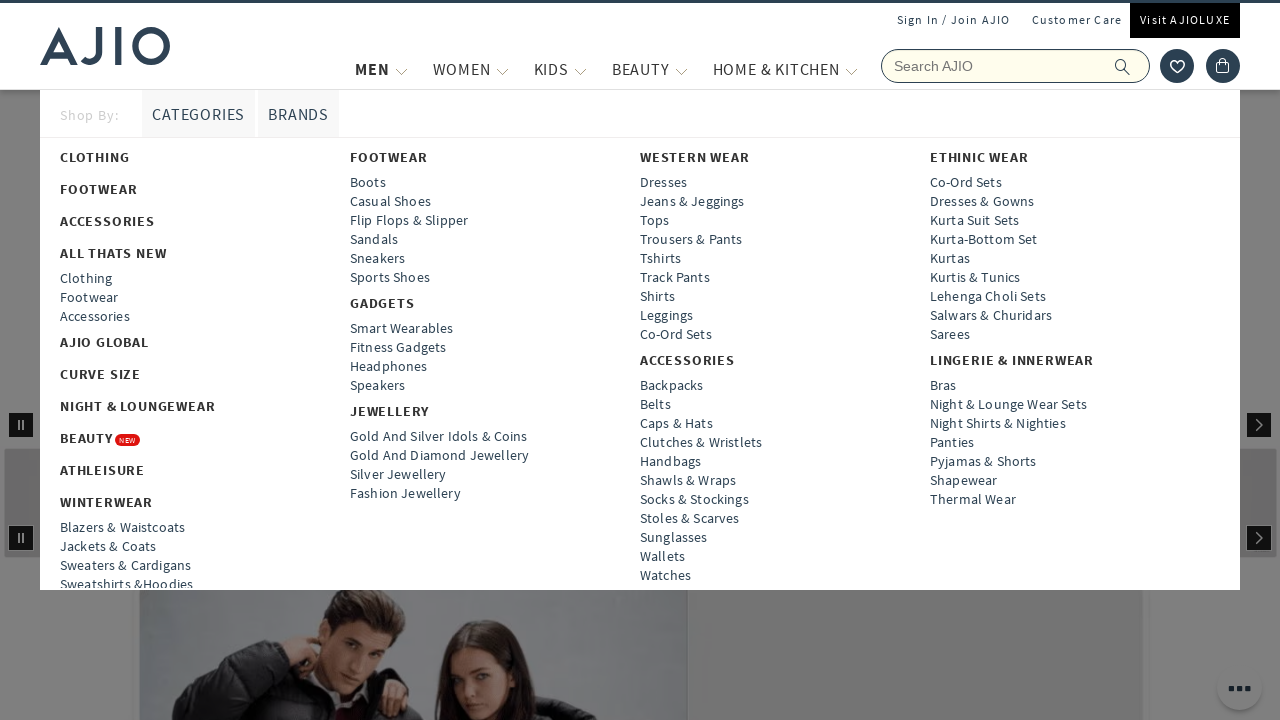

Waited 2 seconds for dropdown menu to display
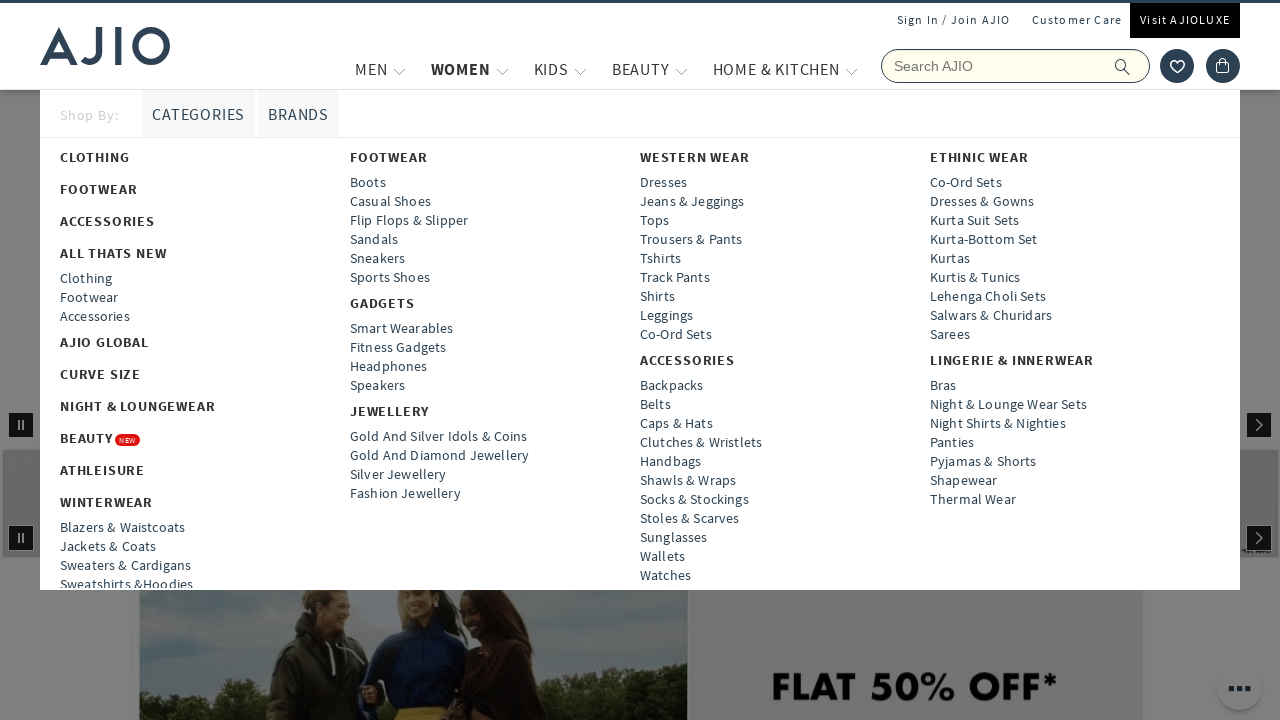

Hovered over a main navigation menu item to trigger dropdown at (563, 79) on xpath=//ul[@class='level-first false']/li >> nth=2
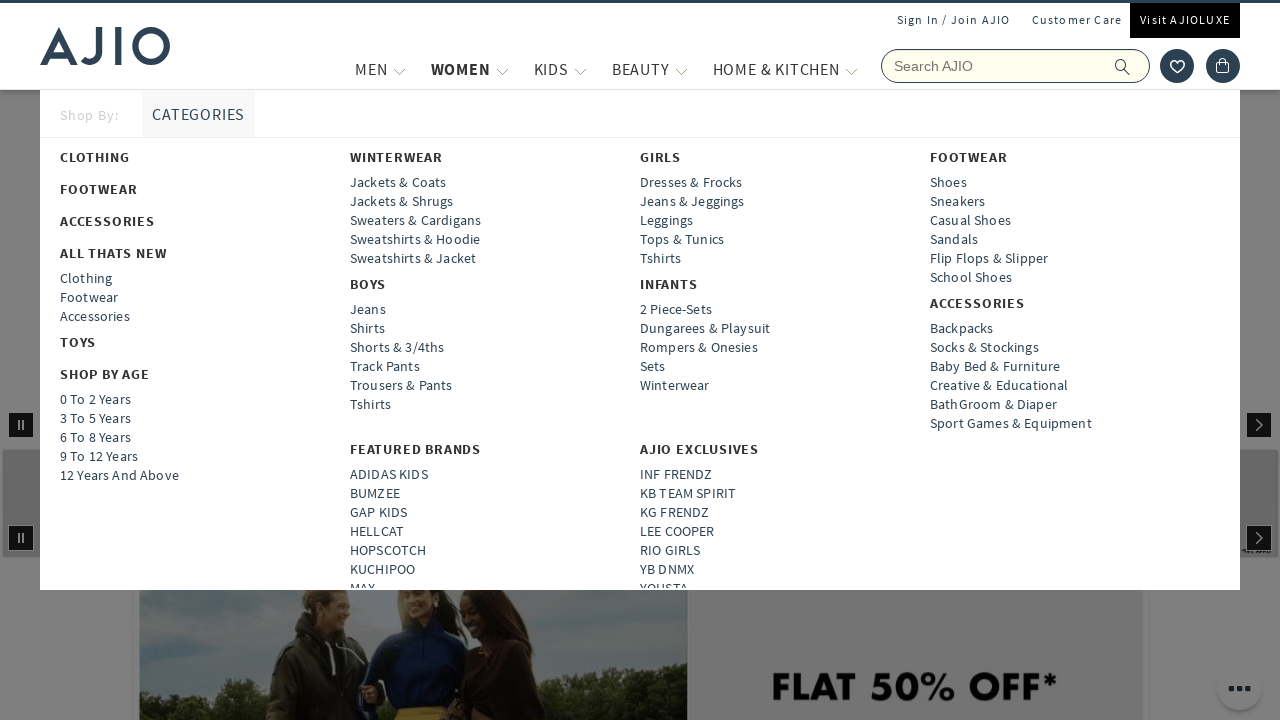

Waited 2 seconds for dropdown menu to display
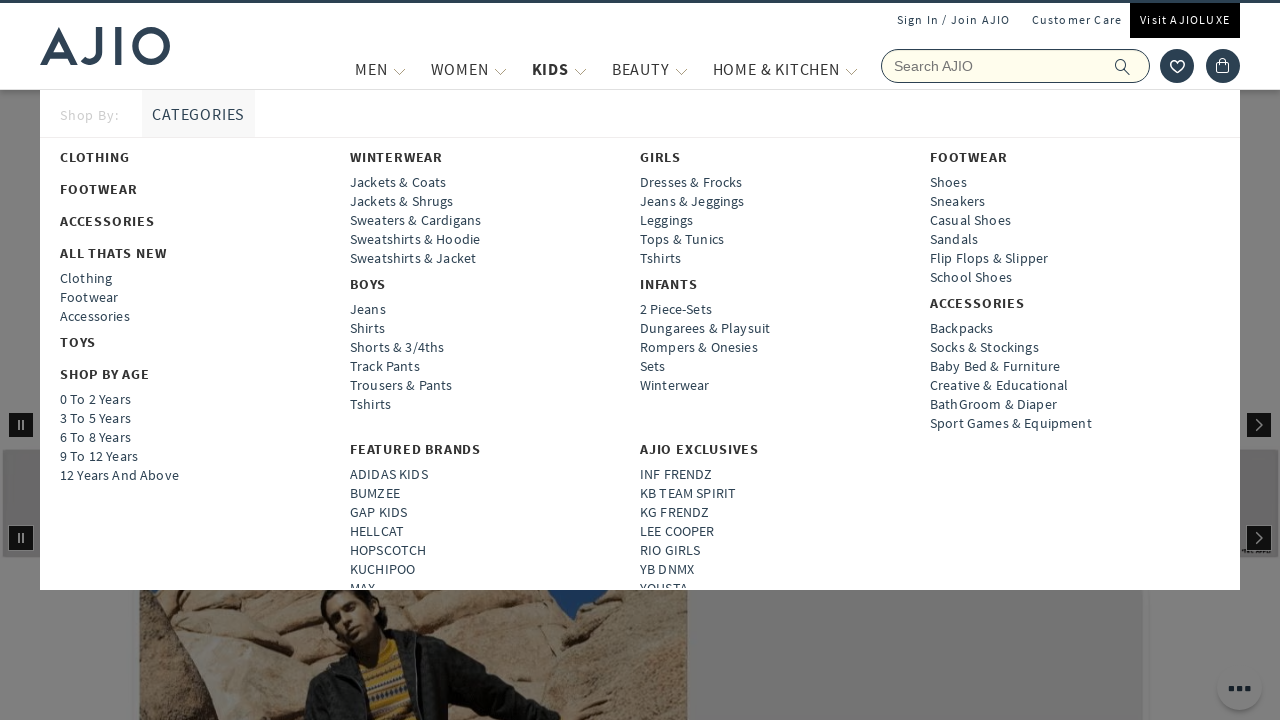

Hovered over a main navigation menu item to trigger dropdown at (652, 79) on xpath=//ul[@class='level-first false']/li >> nth=3
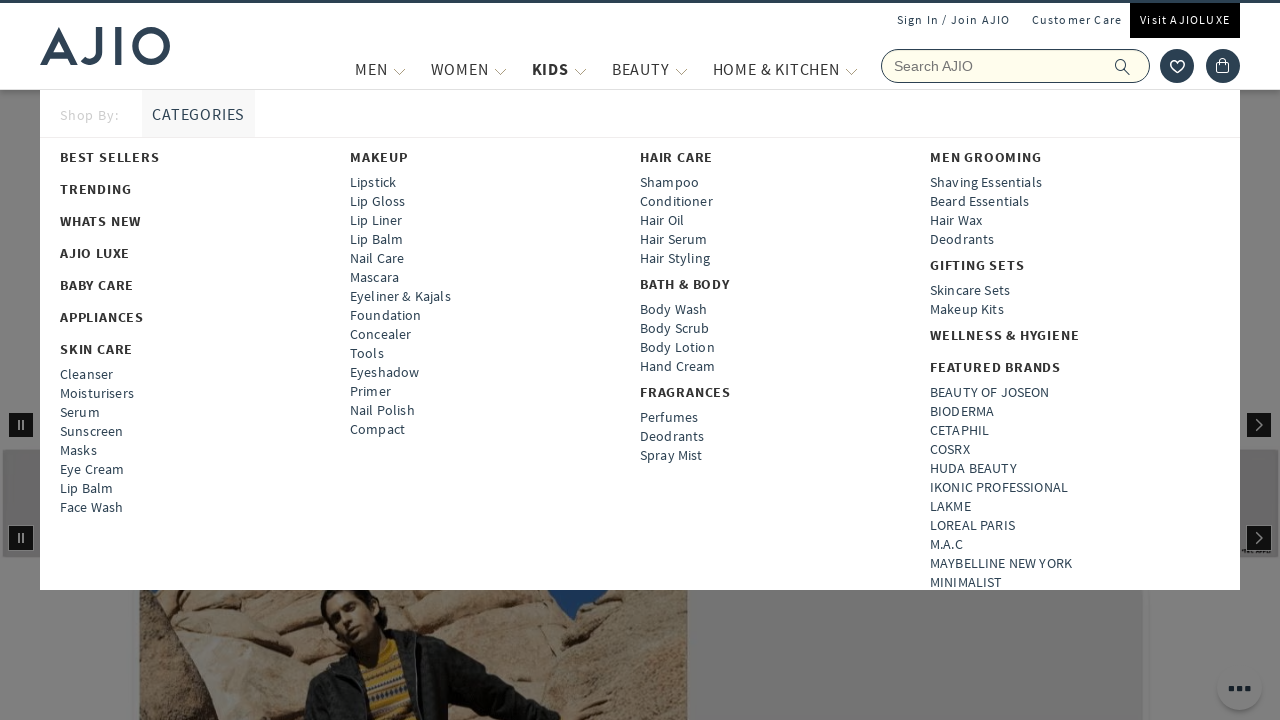

Waited 2 seconds for dropdown menu to display
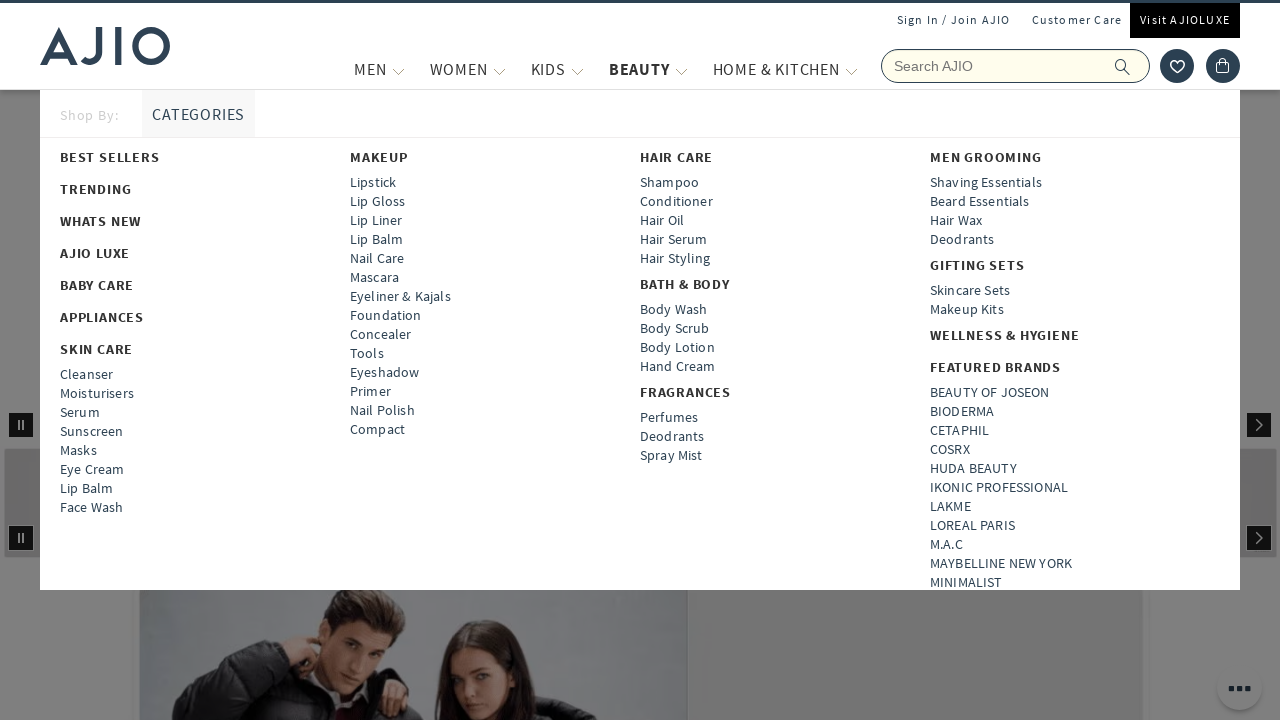

Hovered over a main navigation menu item to trigger dropdown at (788, 79) on xpath=//ul[@class='level-first false']/li >> nth=4
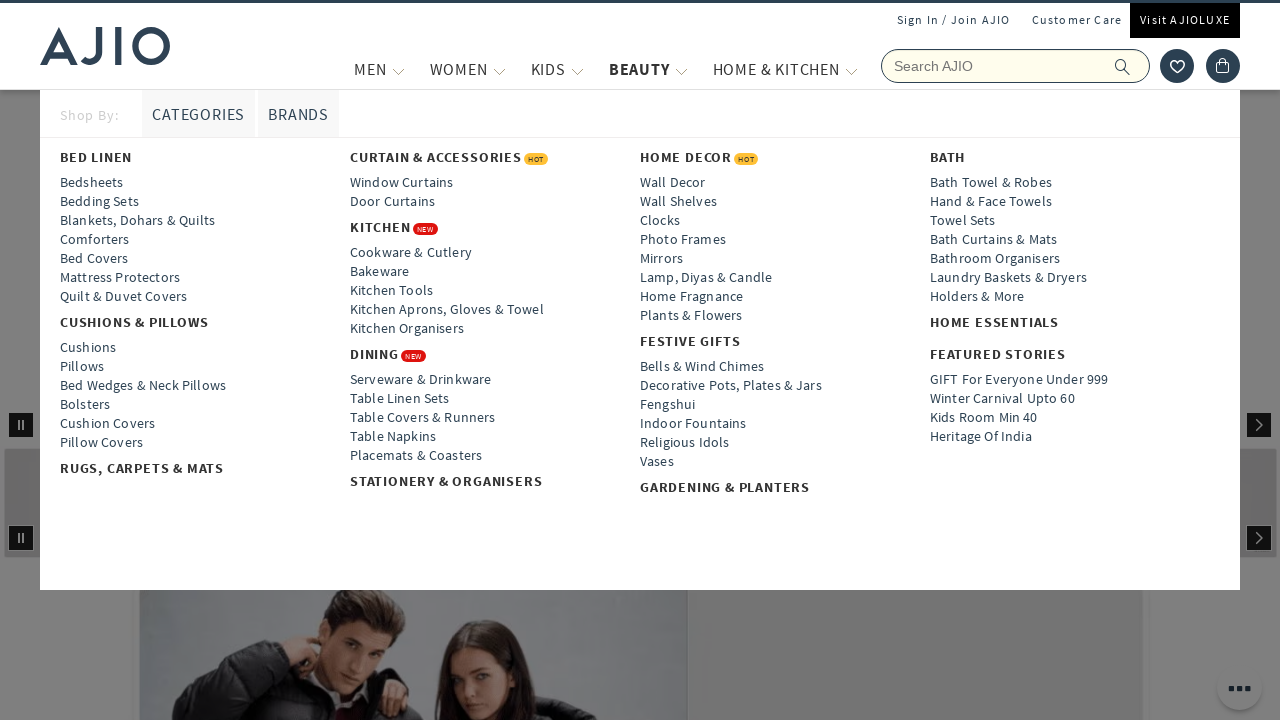

Waited 2 seconds for dropdown menu to display
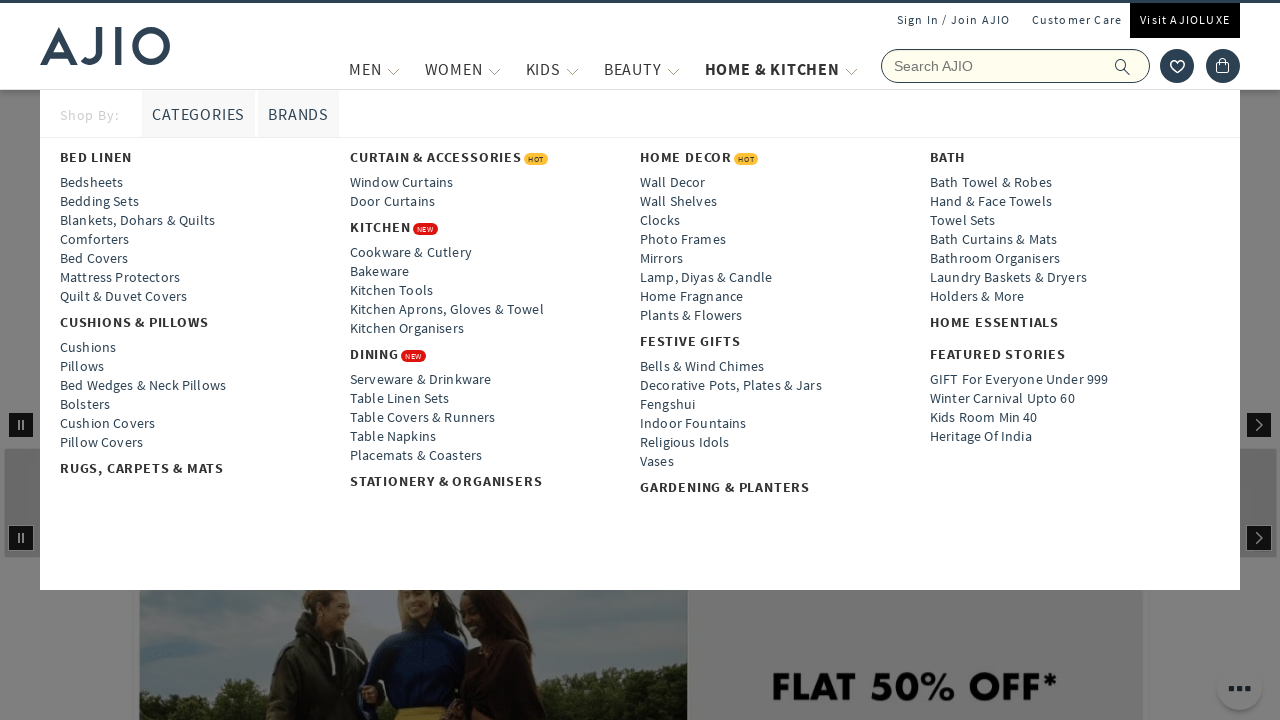

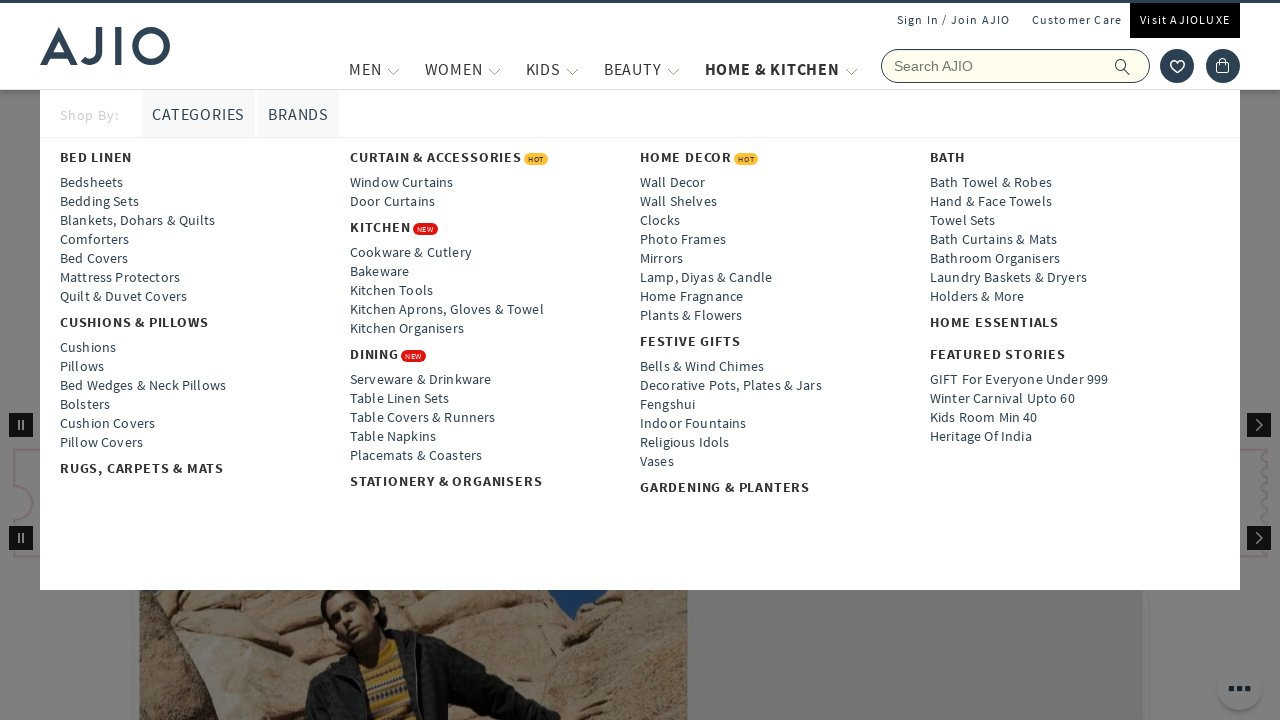